Tests adding a product to cart on a vegetable shopping page by iterating through products and clicking the add button for items containing "Cashews" in the name.

Starting URL: https://rahulshettyacademy.com/seleniumPractise/#/

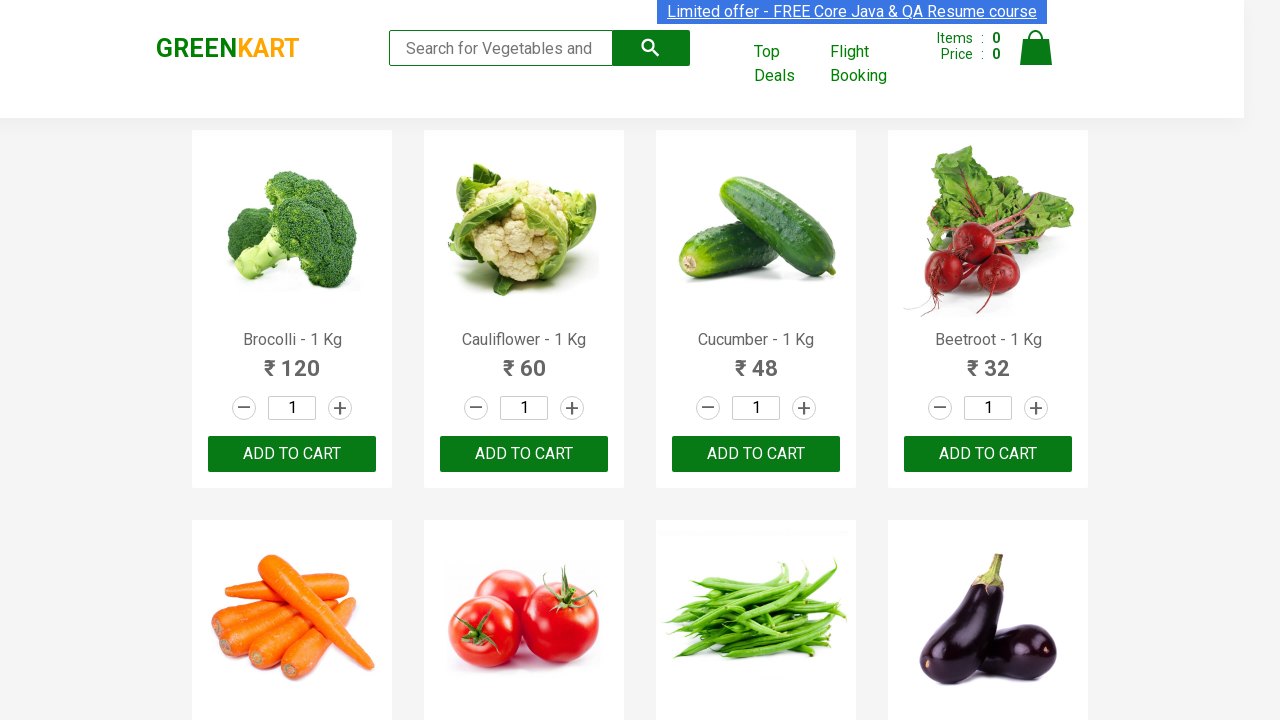

Waited for products to load on vegetable shopping page
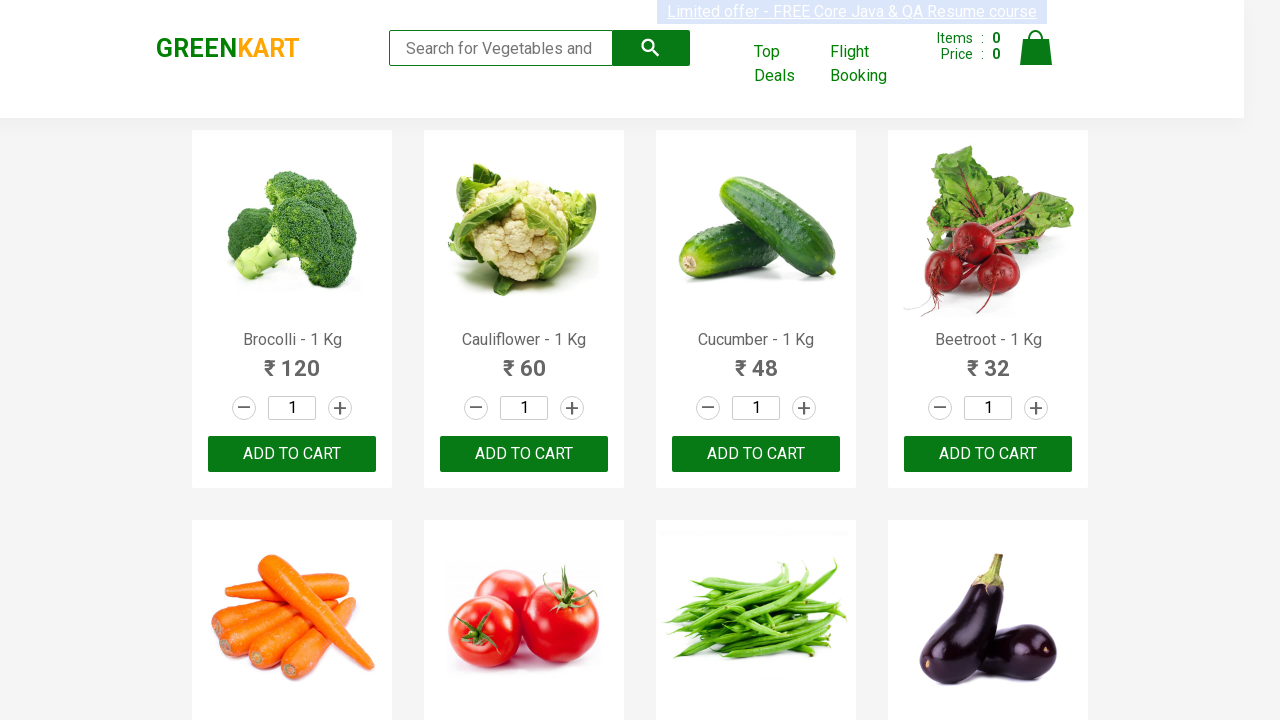

Retrieved all product elements from the page
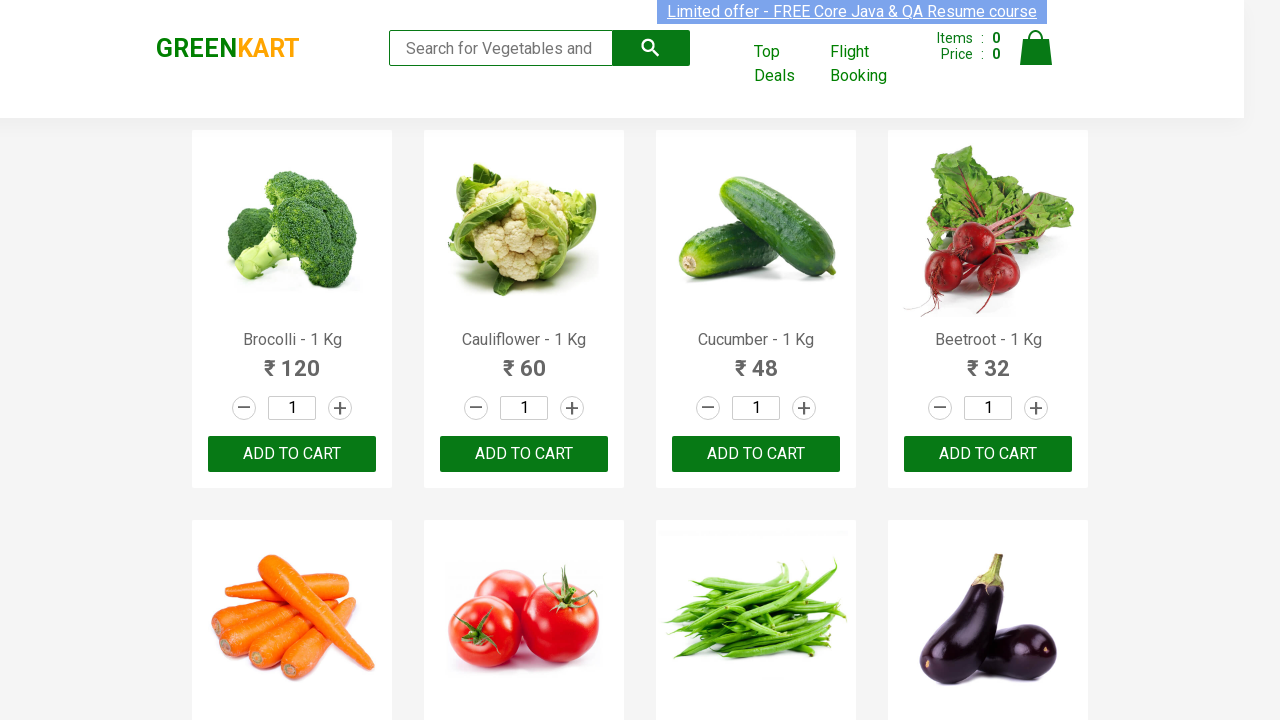

Retrieved product name: Brocolli - 1 Kg
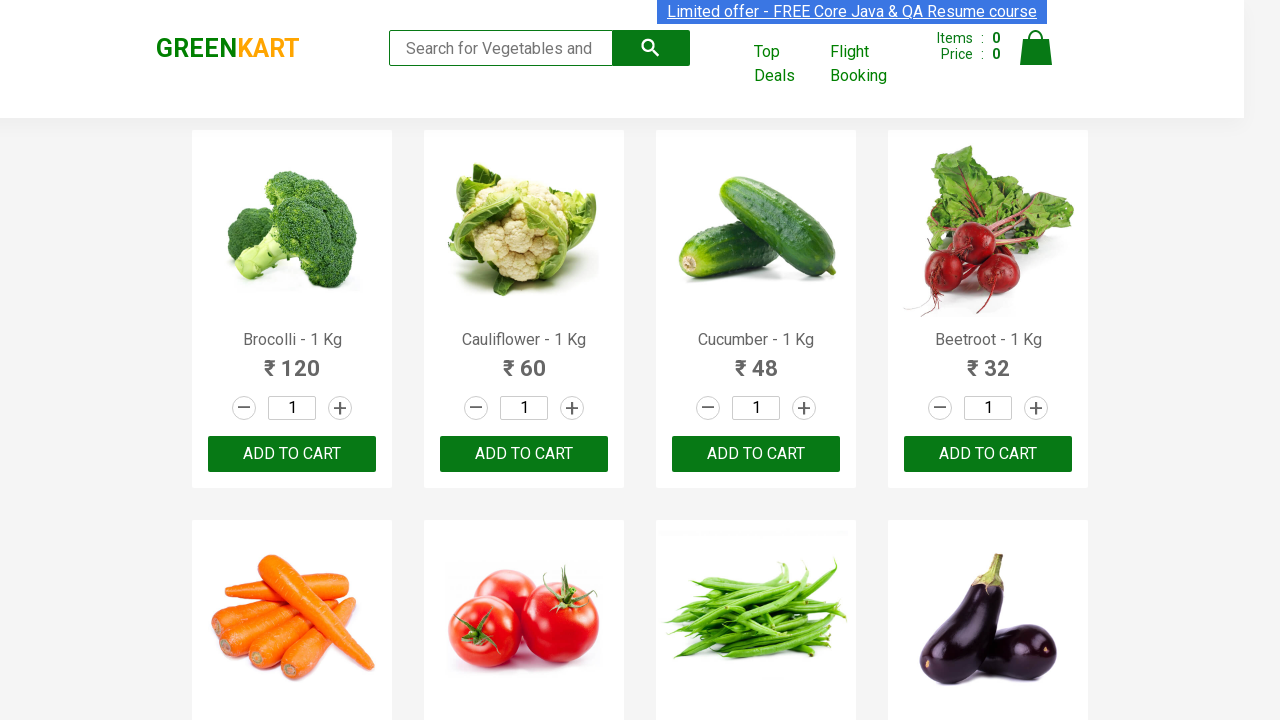

Retrieved product name: Cauliflower - 1 Kg
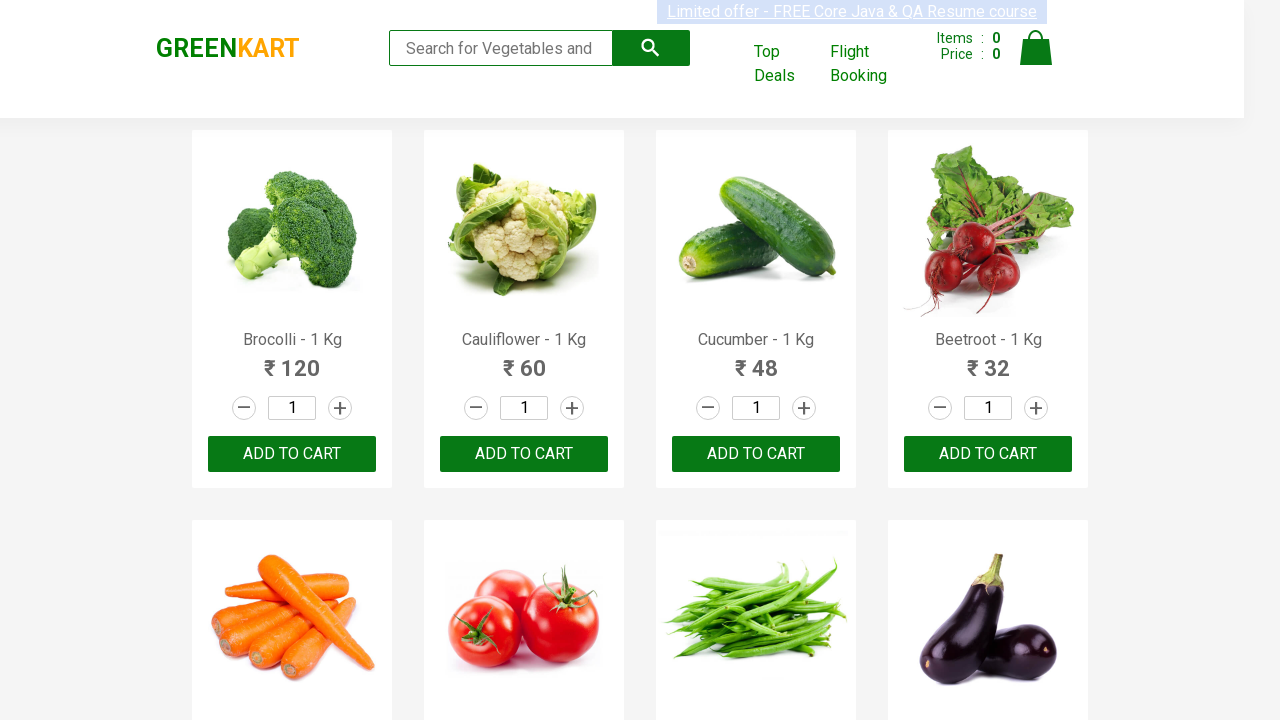

Retrieved product name: Cucumber - 1 Kg
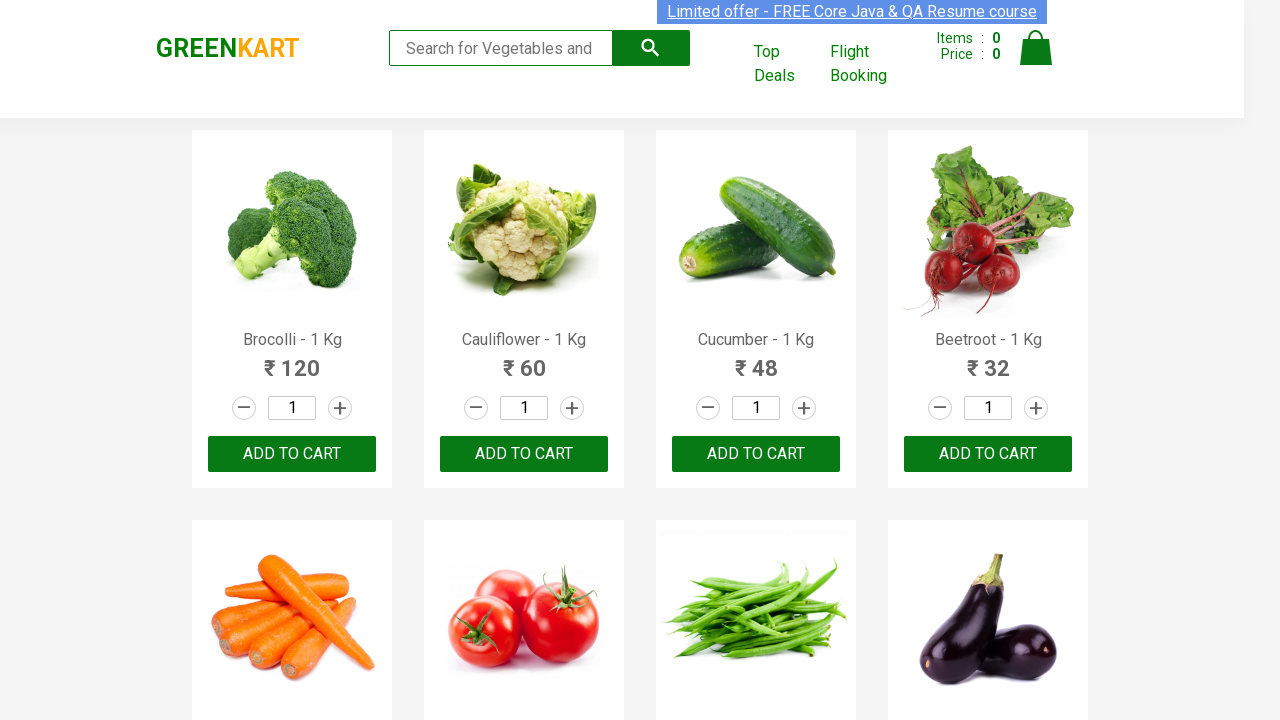

Retrieved product name: Beetroot - 1 Kg
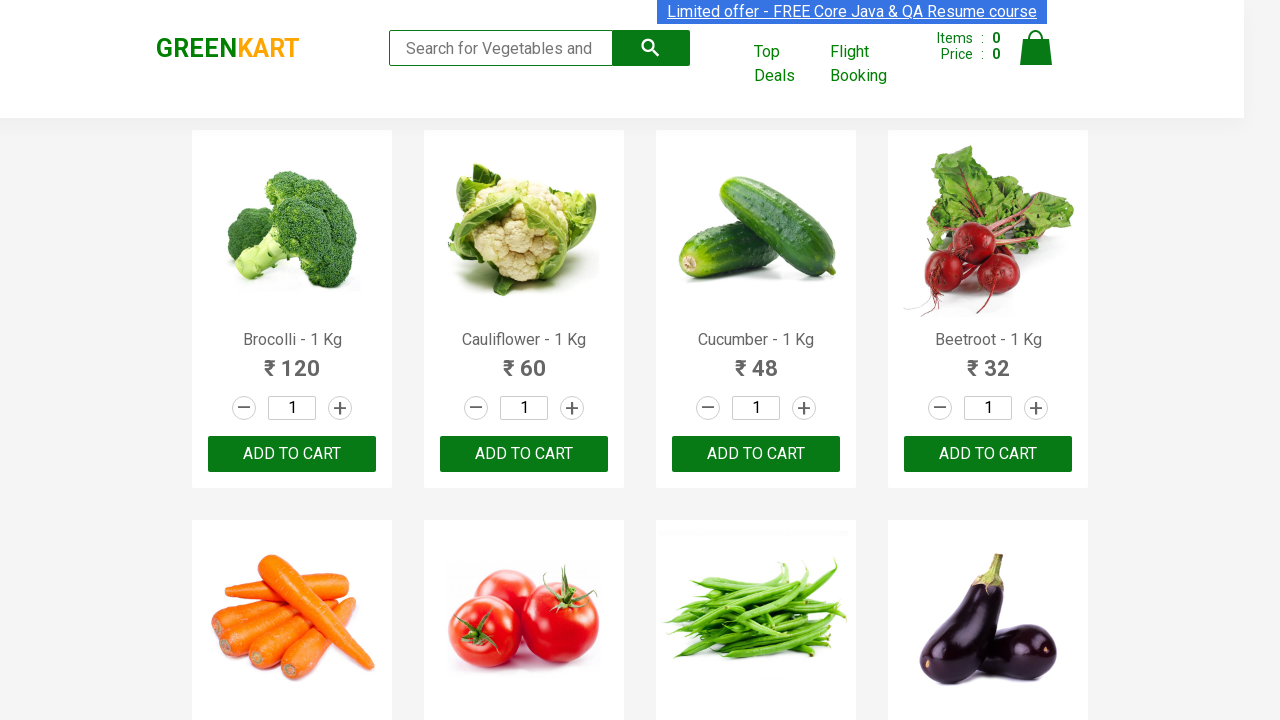

Retrieved product name: Carrot - 1 Kg
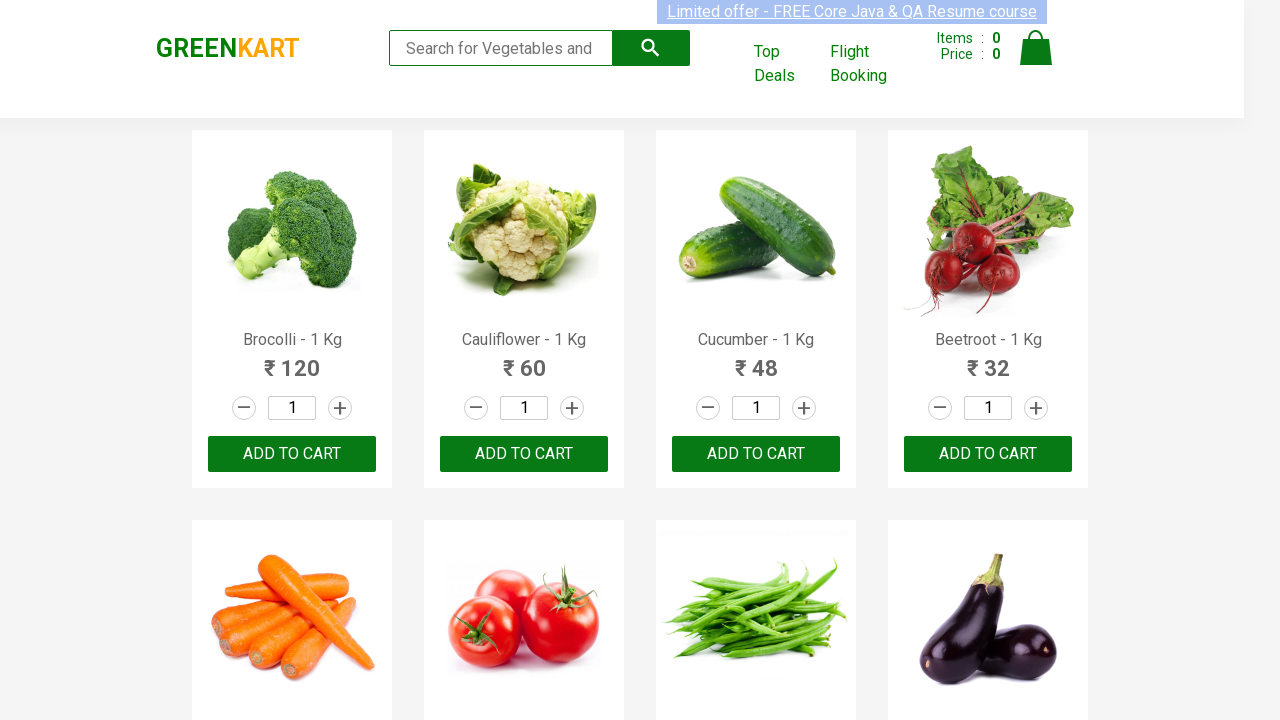

Retrieved product name: Tomato - 1 Kg
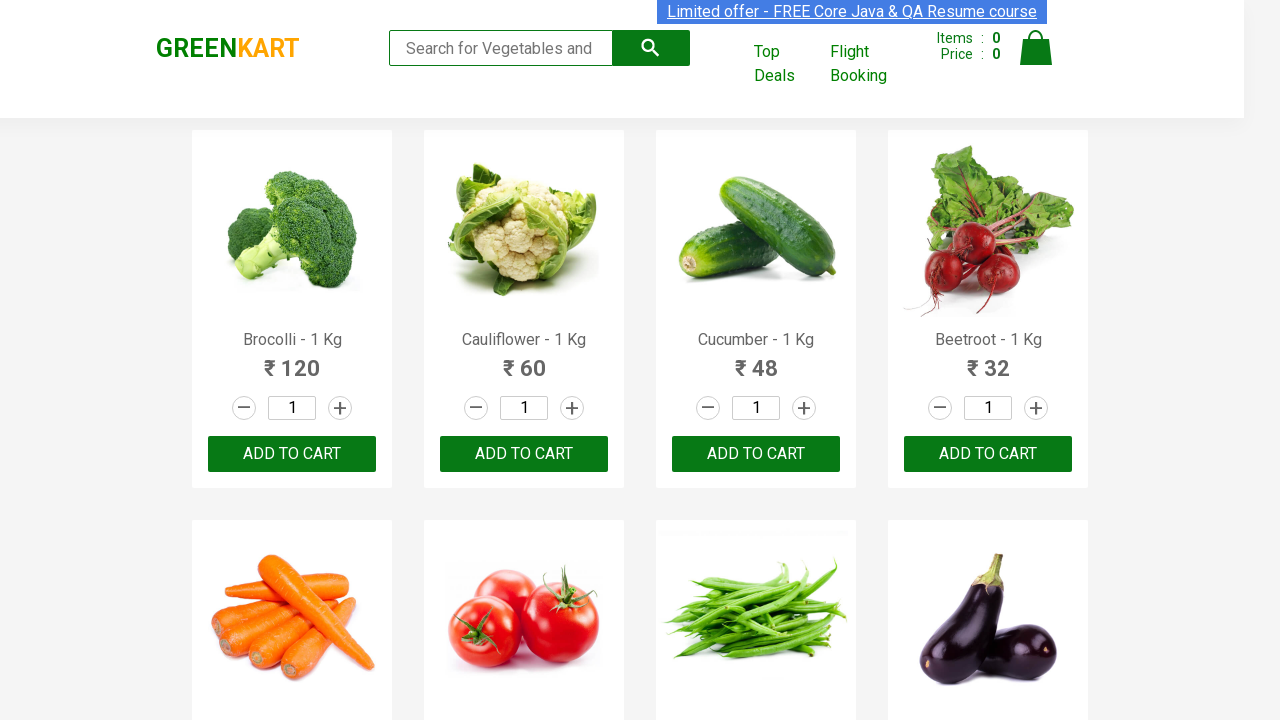

Retrieved product name: Beans - 1 Kg
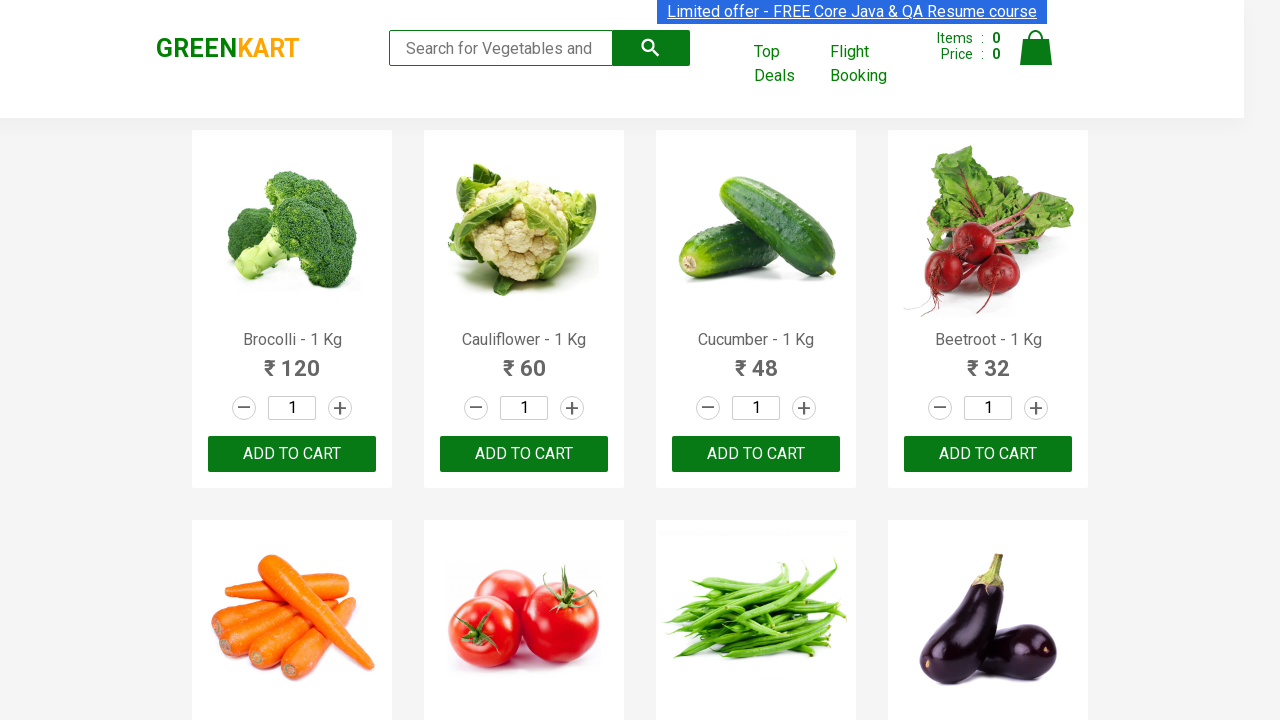

Retrieved product name: Brinjal - 1 Kg
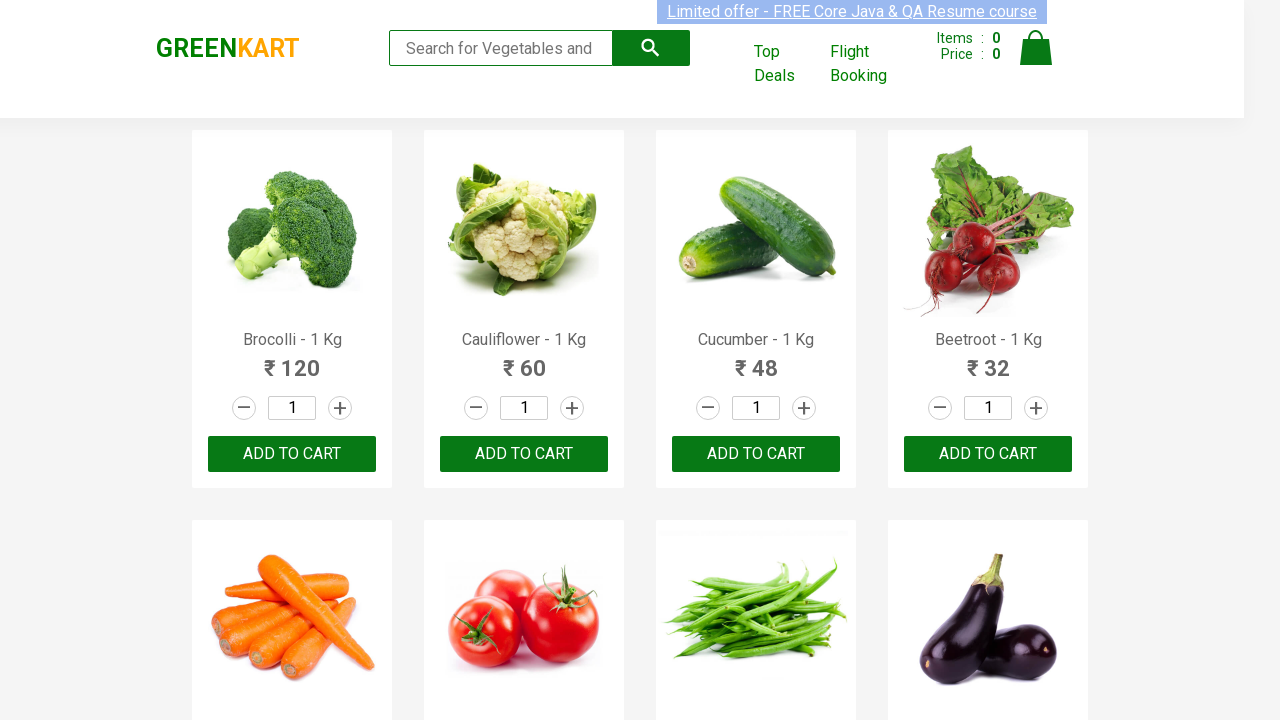

Retrieved product name: Capsicum
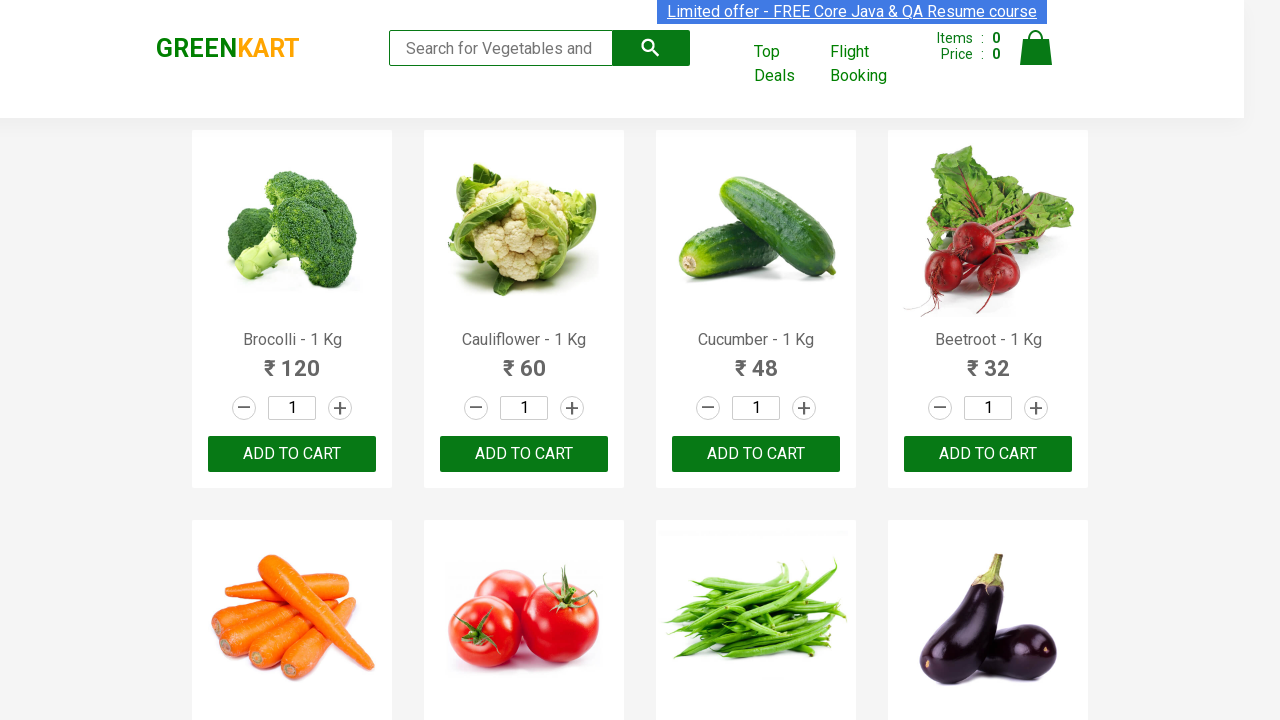

Retrieved product name: Mushroom - 1 Kg
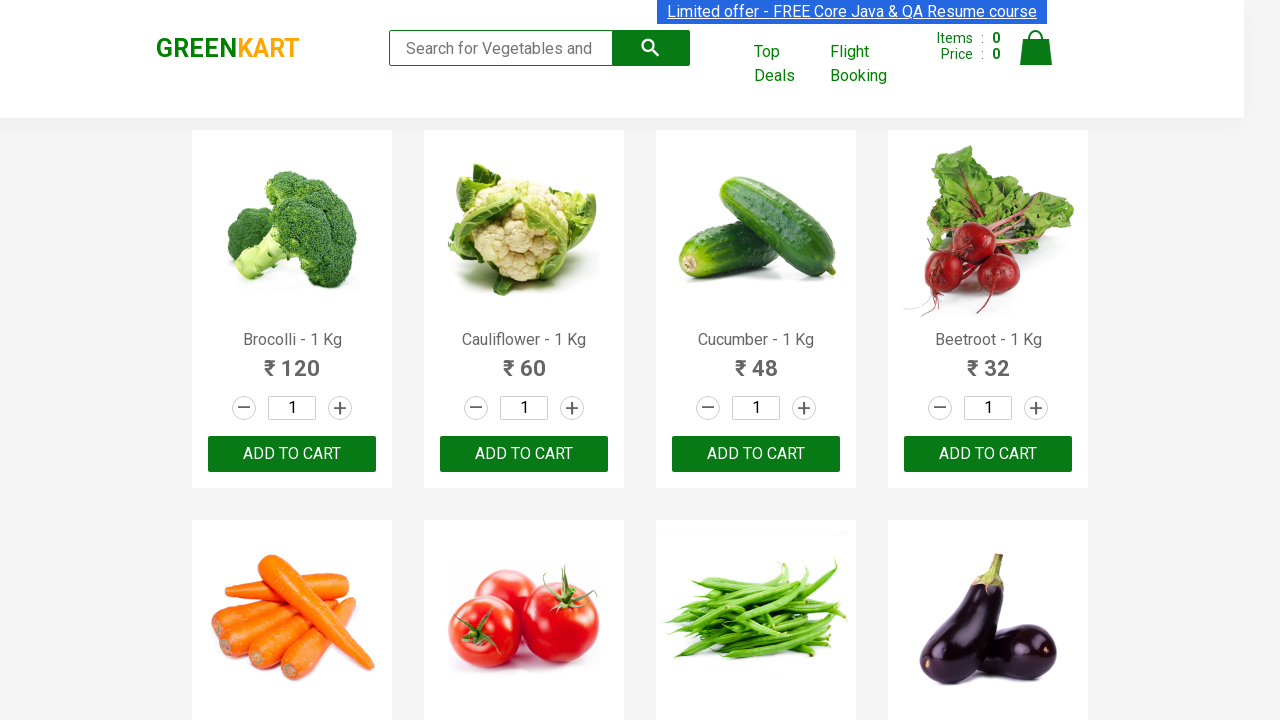

Retrieved product name: Potato - 1 Kg
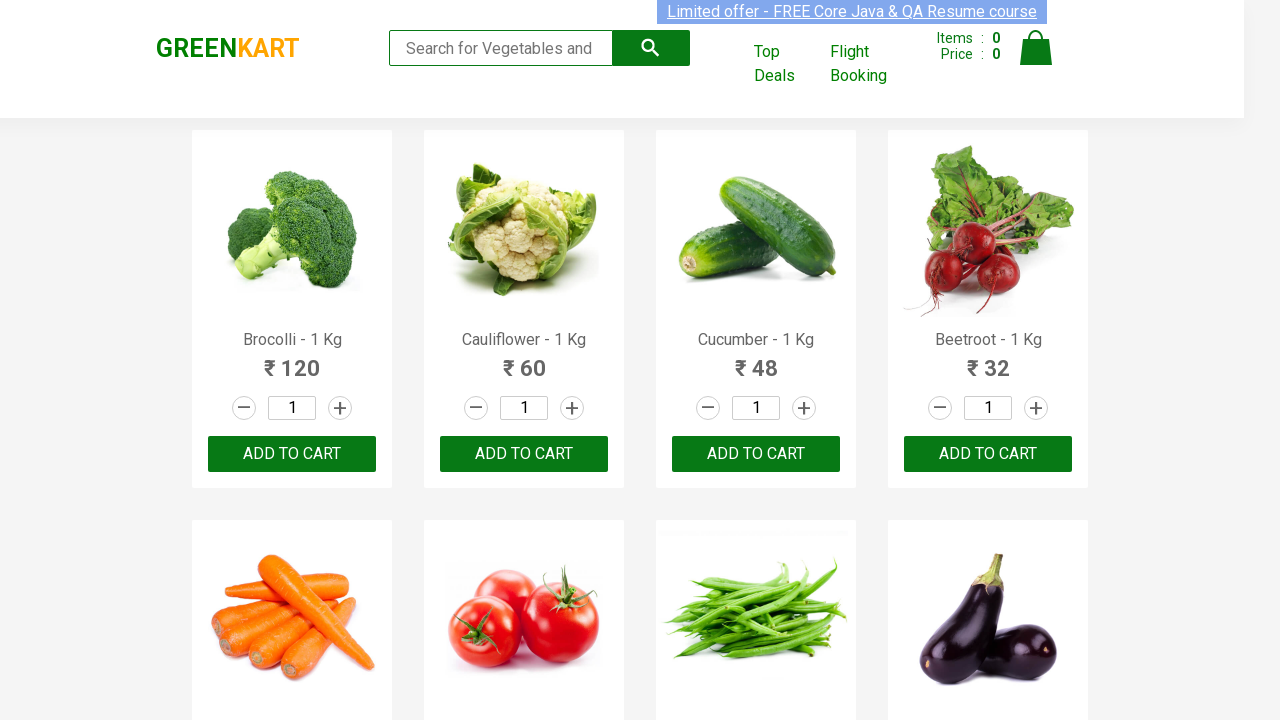

Retrieved product name: Pumpkin - 1 Kg
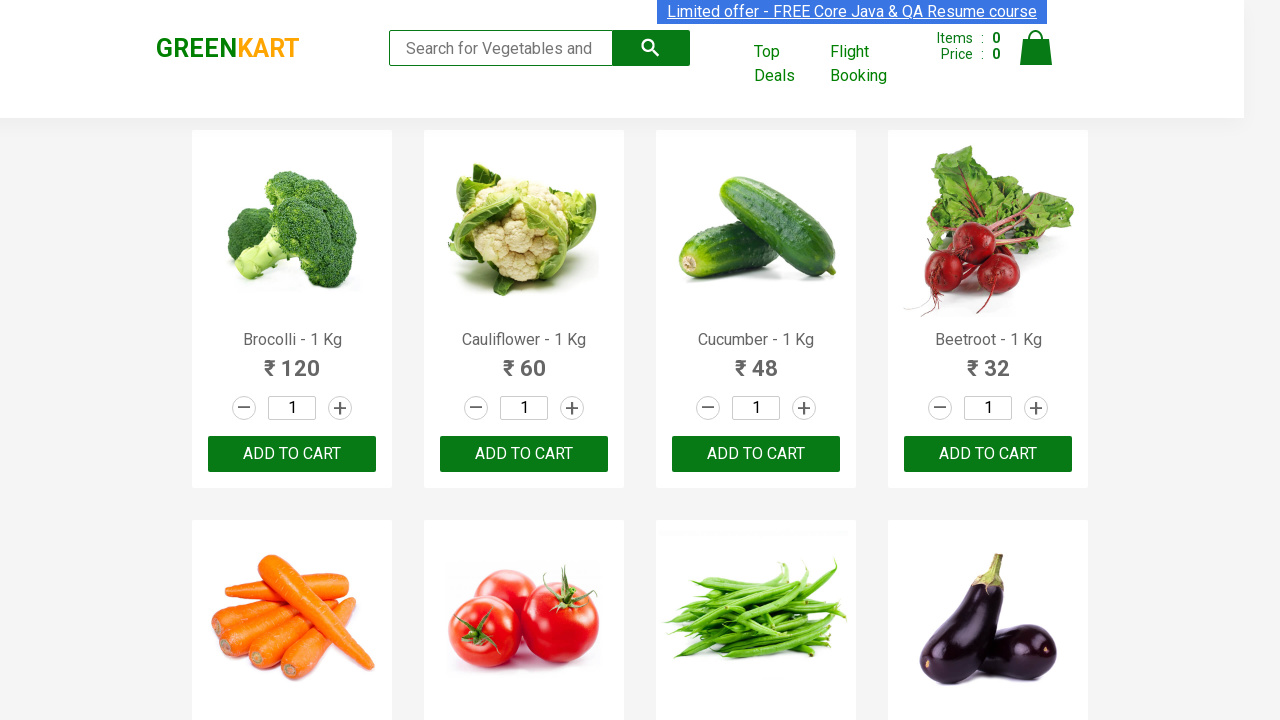

Retrieved product name: Corn - 1 Kg
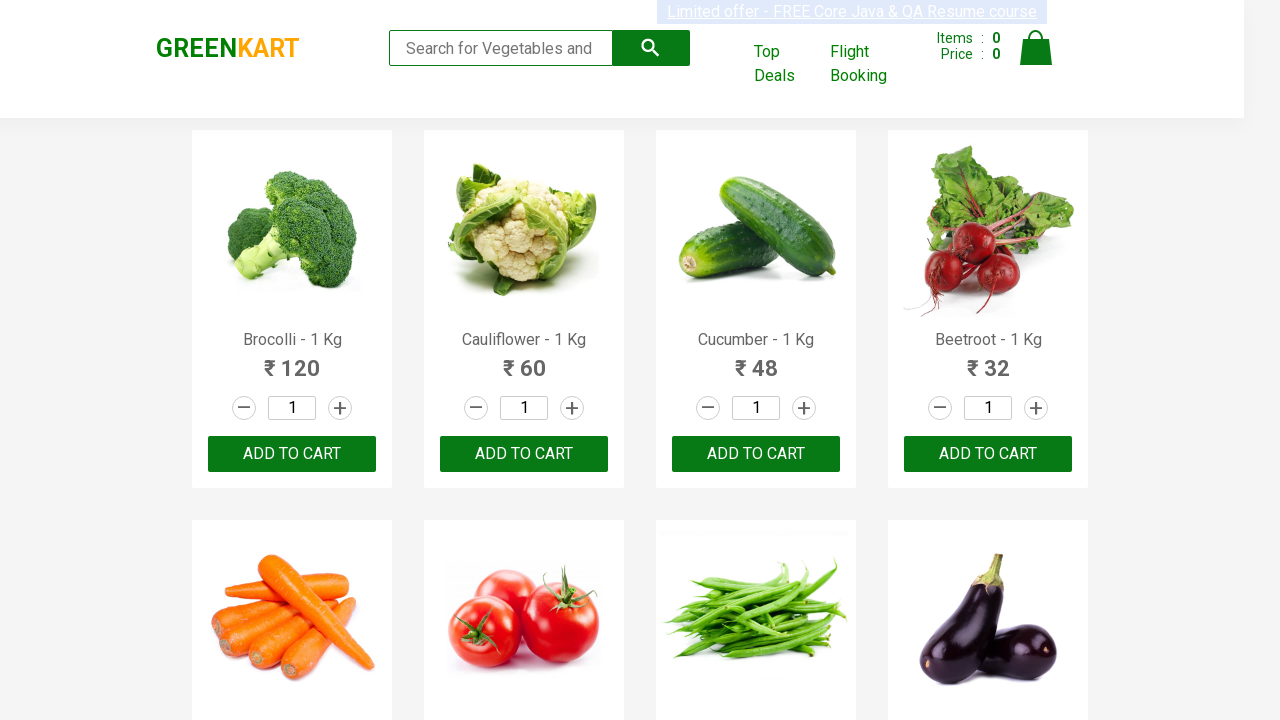

Retrieved product name: Onion - 1 Kg
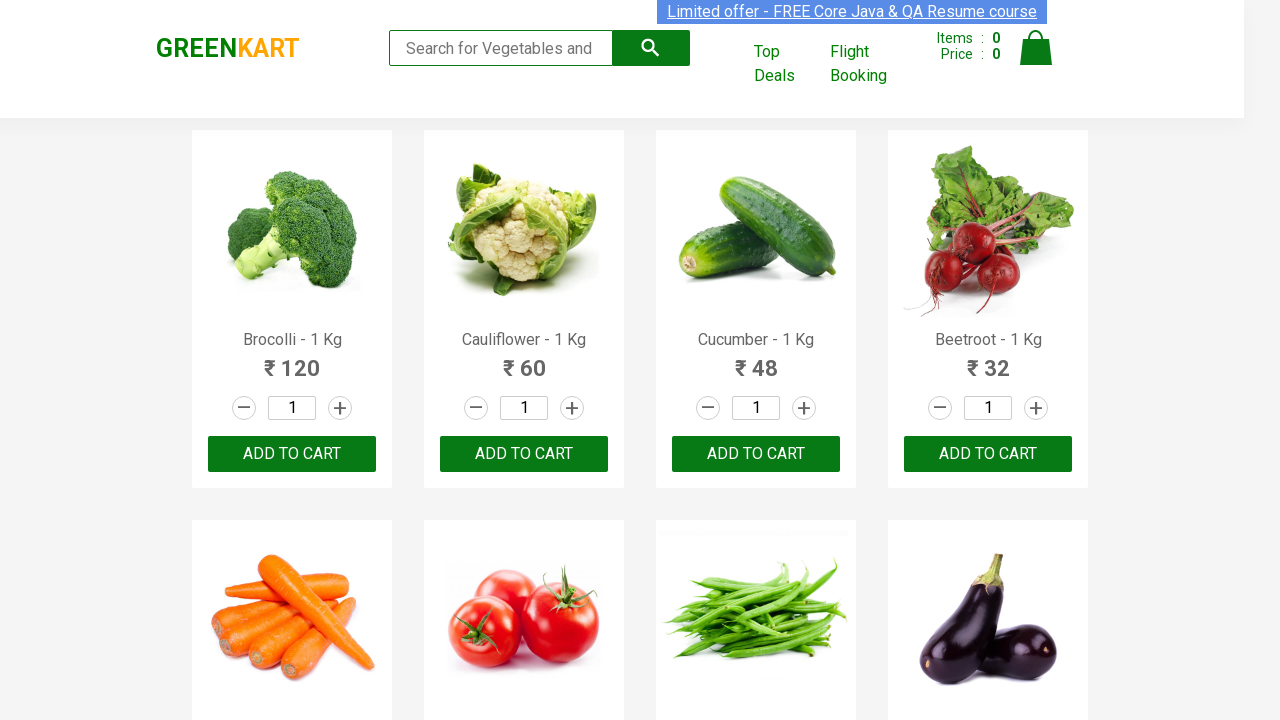

Retrieved product name: Apple - 1 Kg
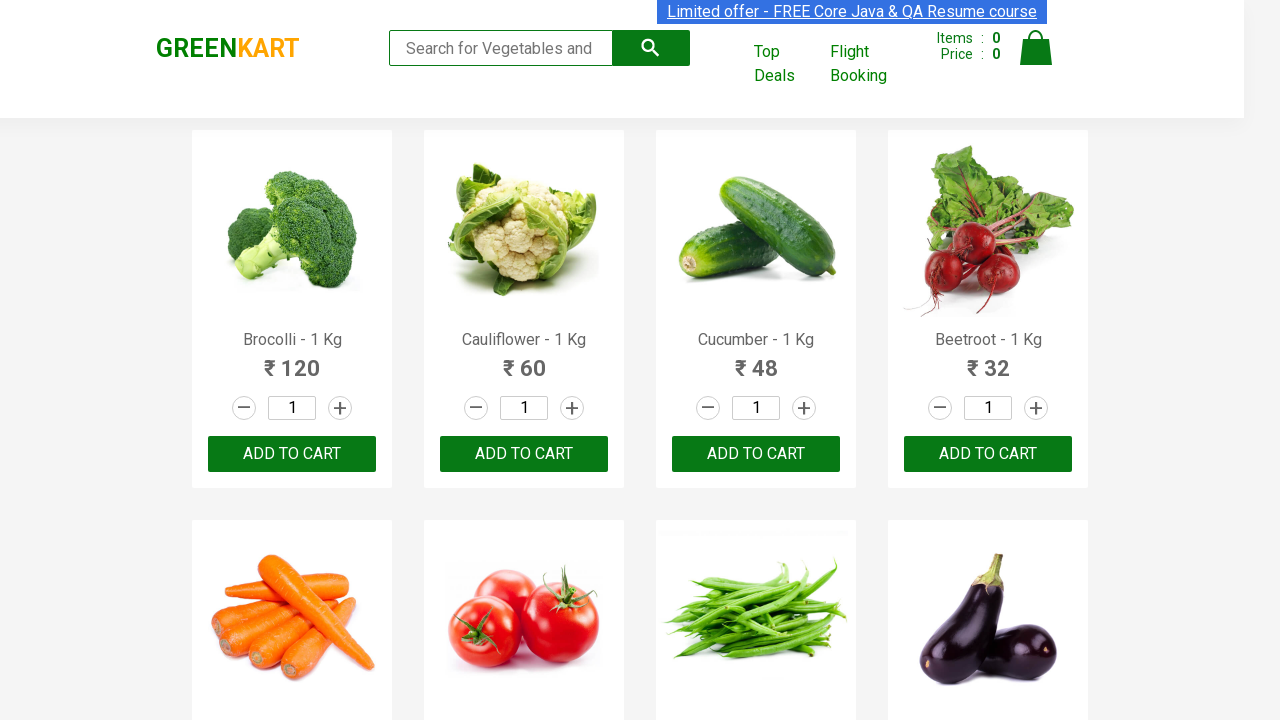

Retrieved product name: Banana - 1 Kg
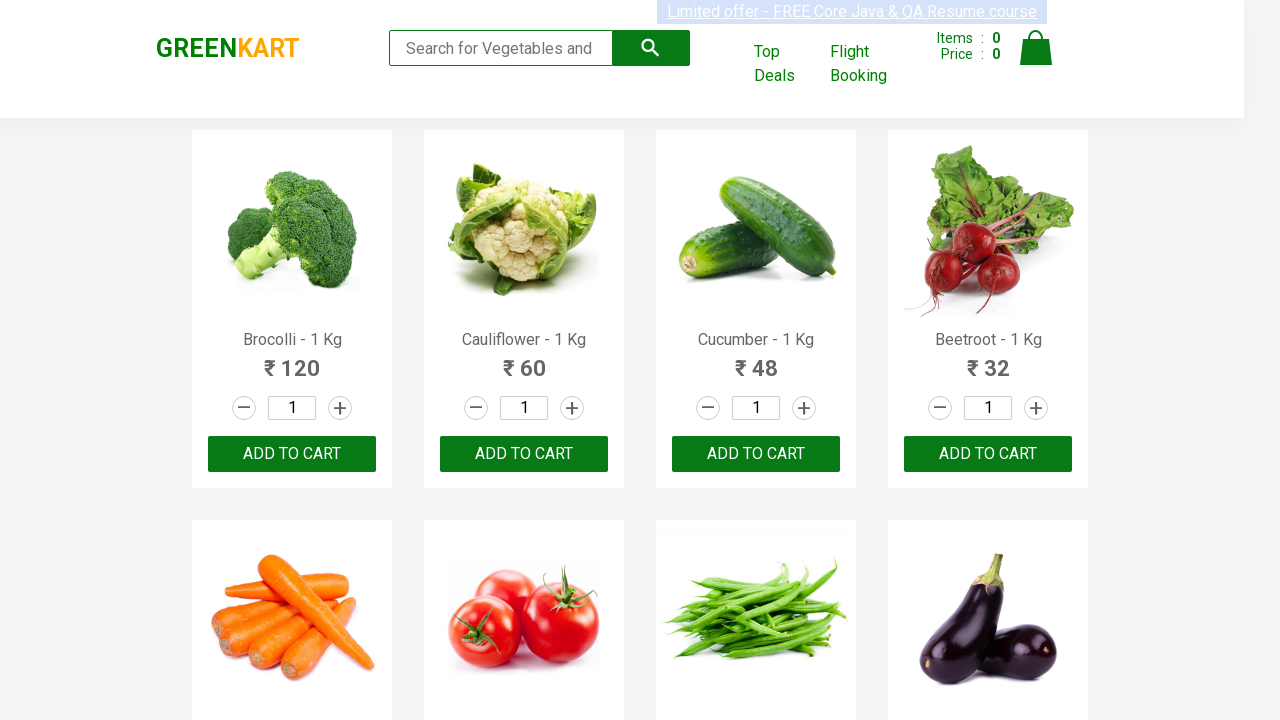

Retrieved product name: Grapes - 1 Kg
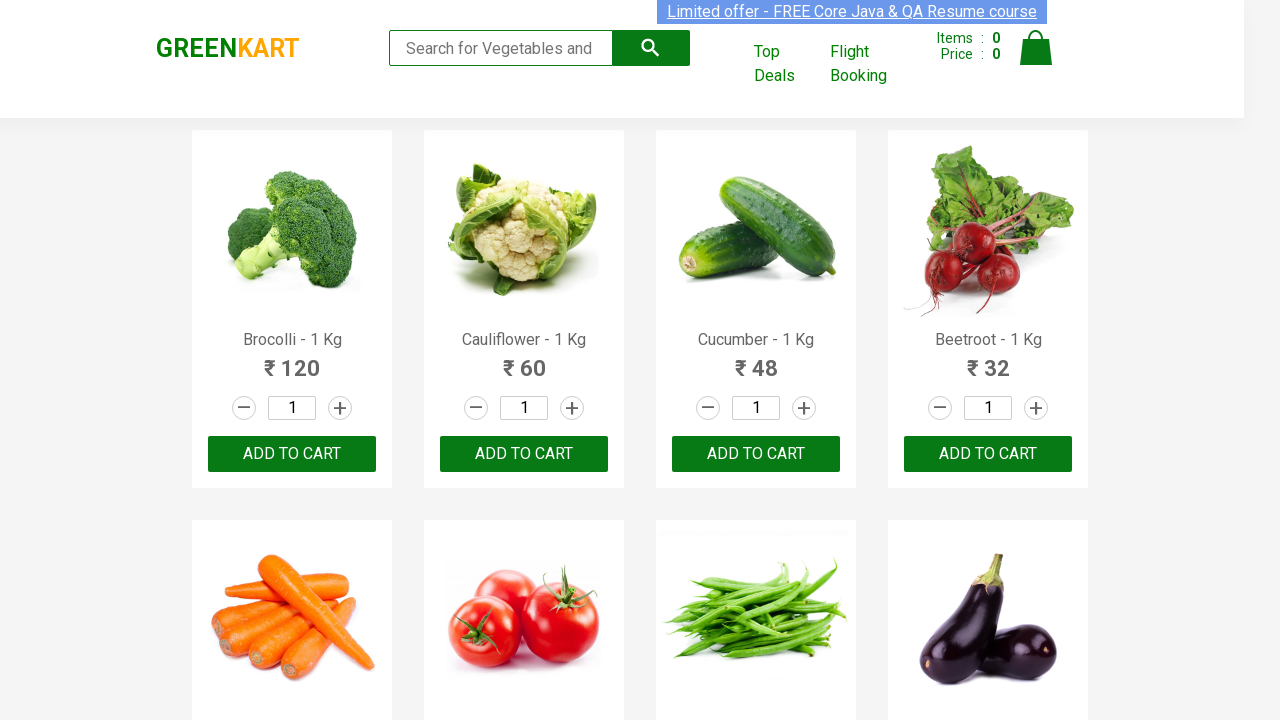

Retrieved product name: Mango - 1 Kg
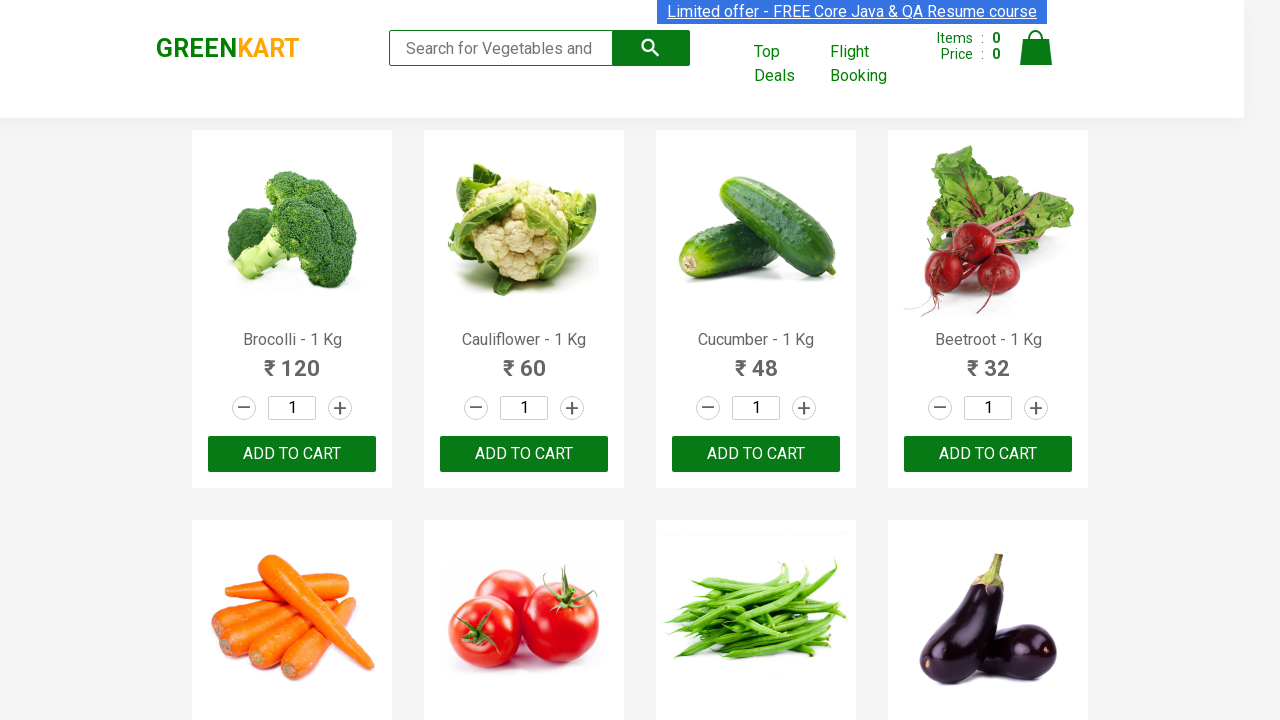

Retrieved product name: Musk Melon - 1 Kg
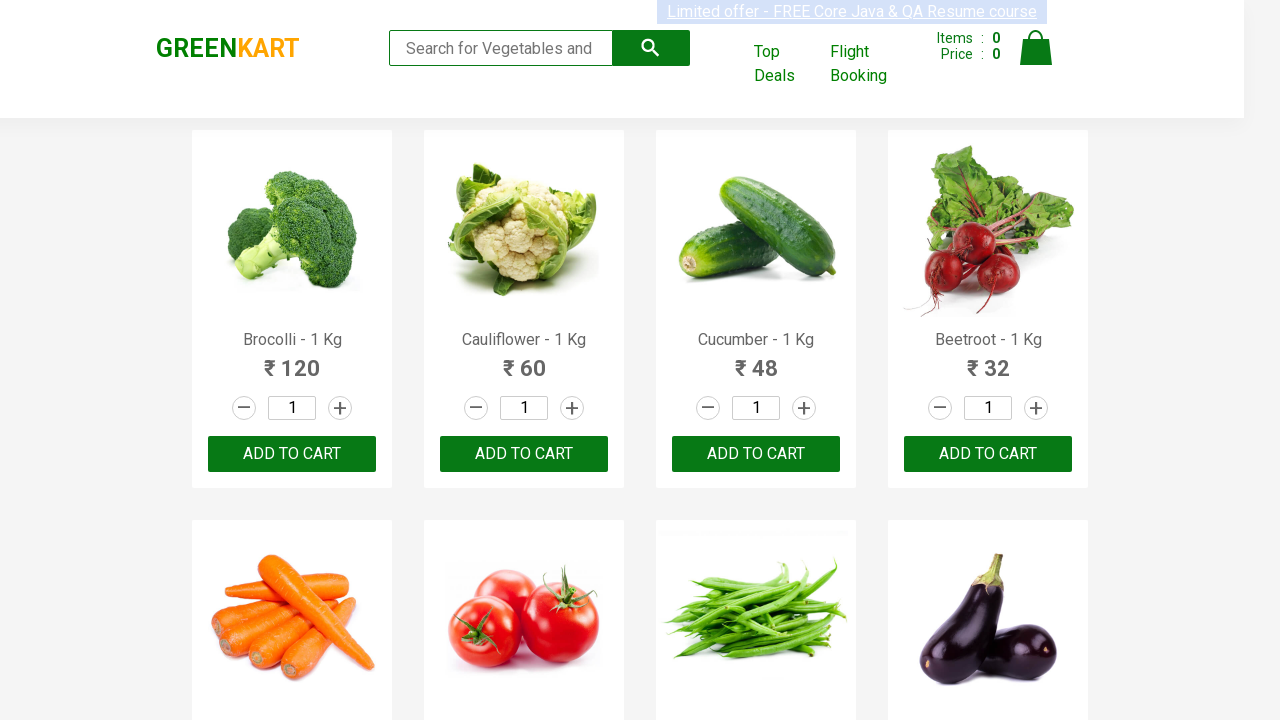

Retrieved product name: Orange - 1 Kg
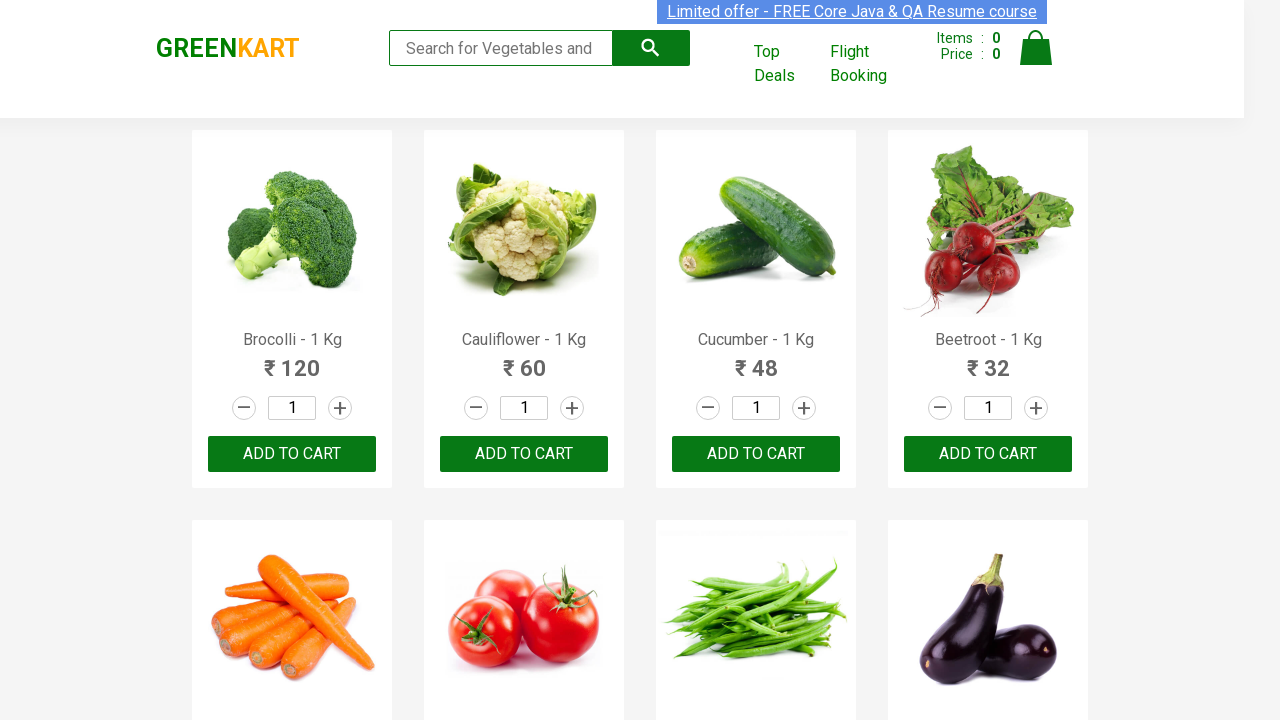

Retrieved product name: Pears - 1 Kg
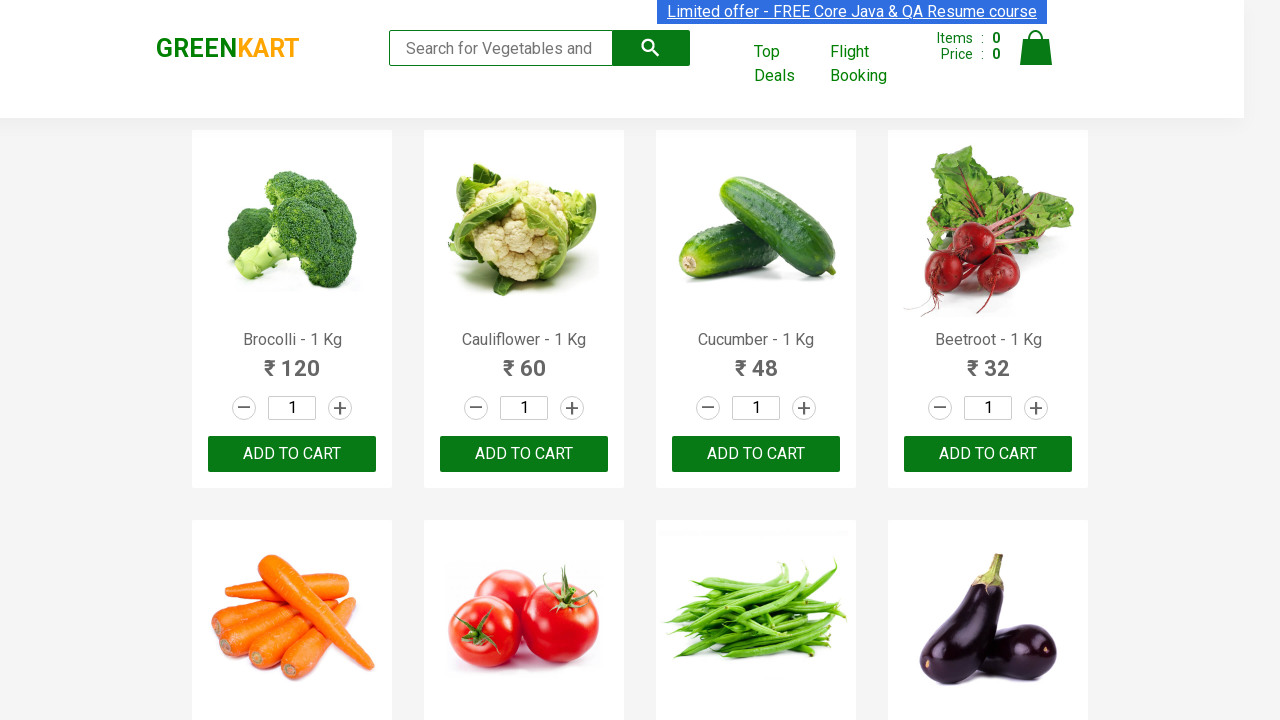

Retrieved product name: Pomegranate - 1 Kg
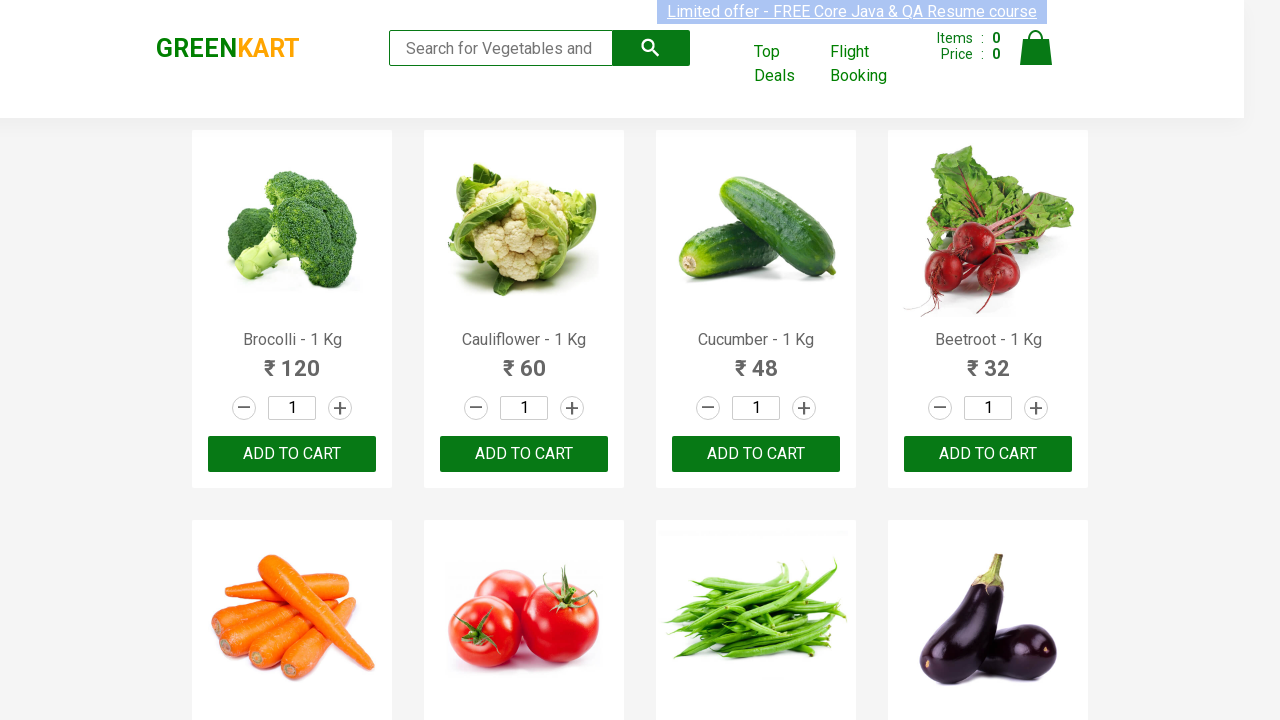

Retrieved product name: Raspberry - 1/4 Kg
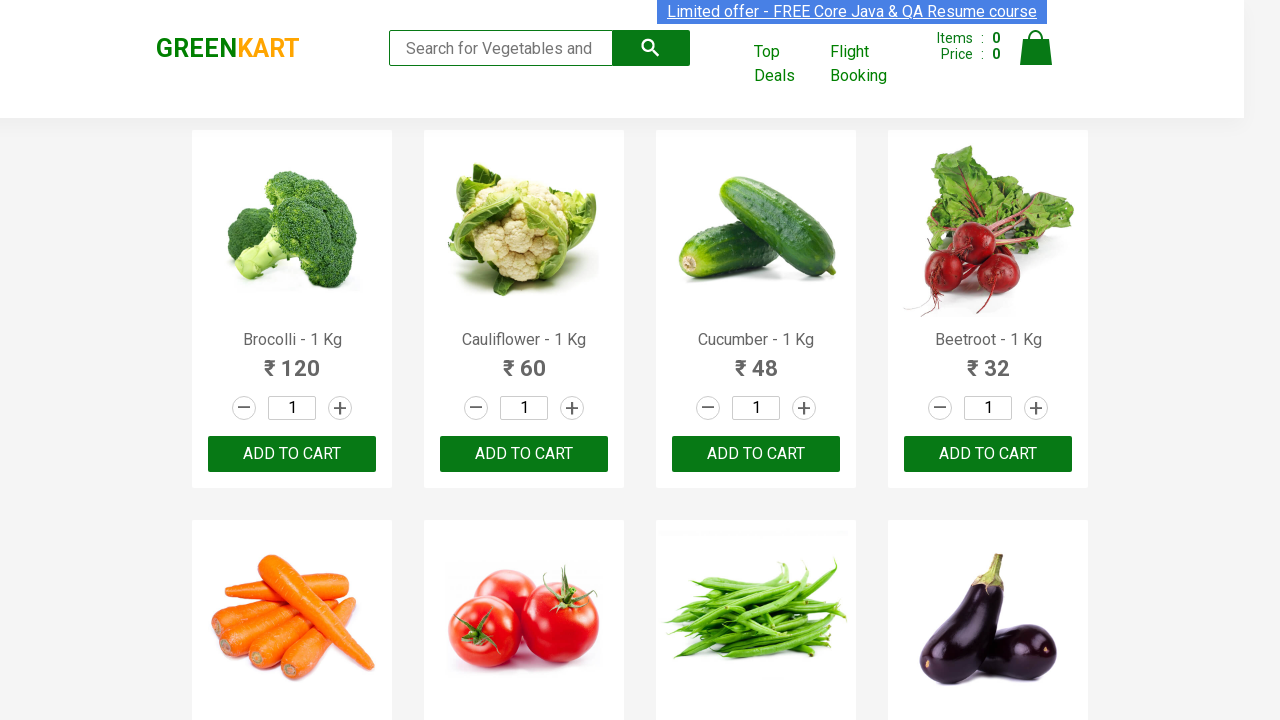

Retrieved product name: Strawberry - 1/4 Kg
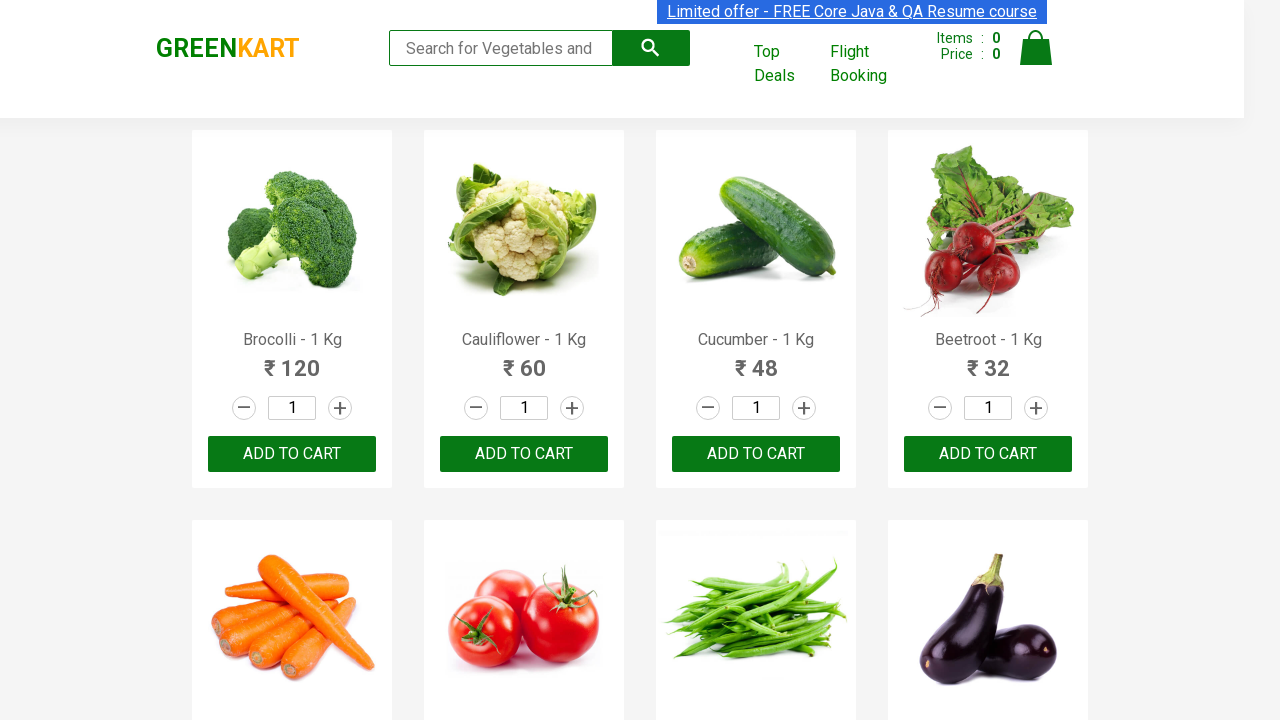

Retrieved product name: Water Melon - 1 Kg
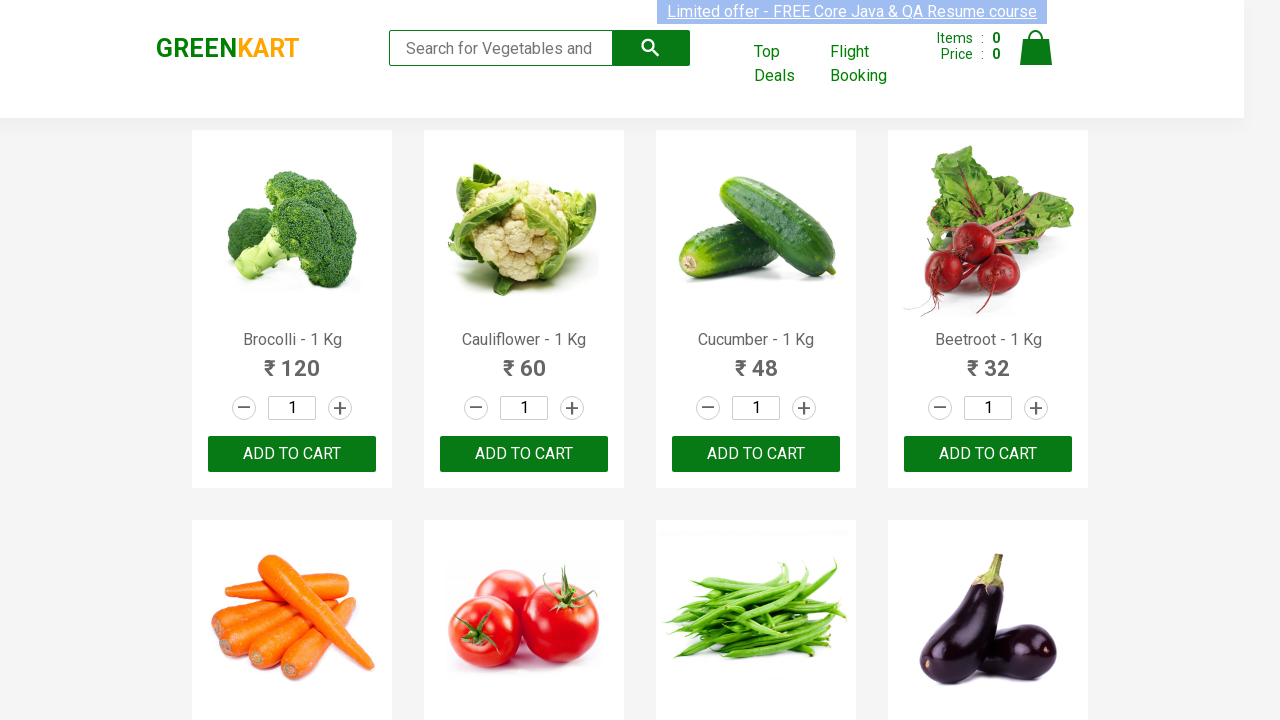

Retrieved product name: Almonds - 1/4 Kg
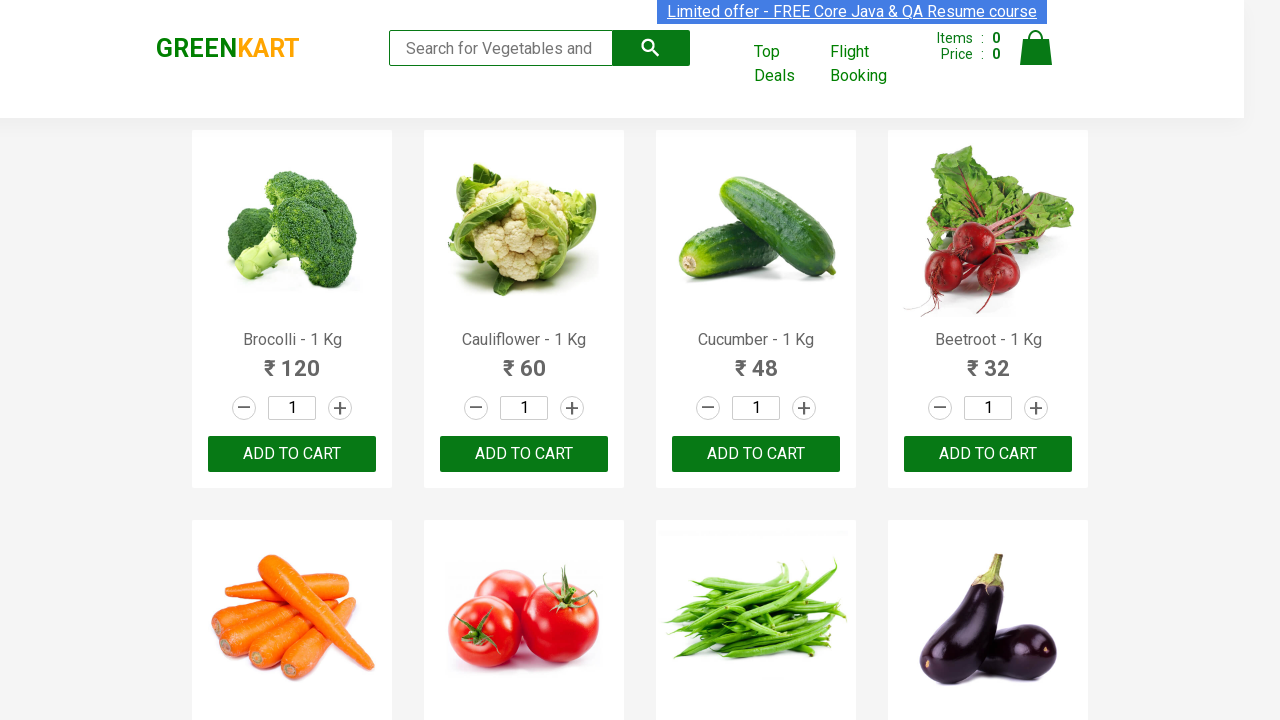

Retrieved product name: Pista - 1/4 Kg
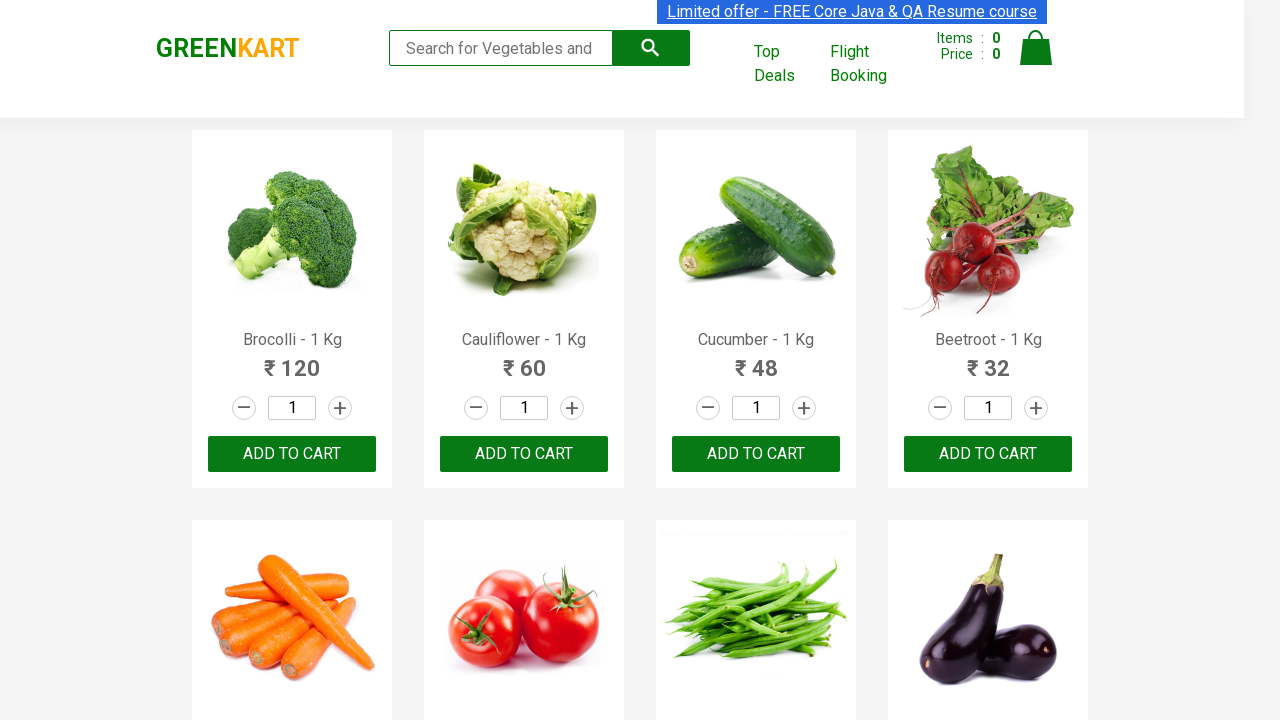

Retrieved product name: Nuts Mixture - 1 Kg
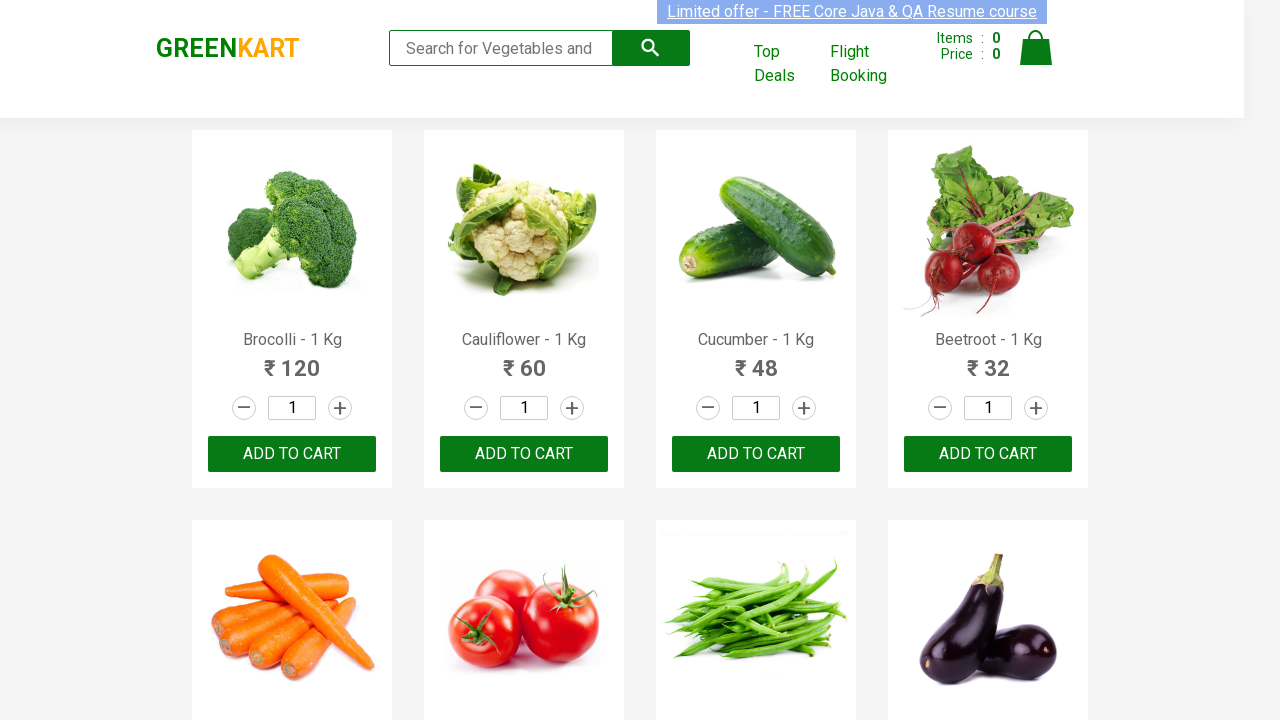

Retrieved product name: Cashews - 1 Kg
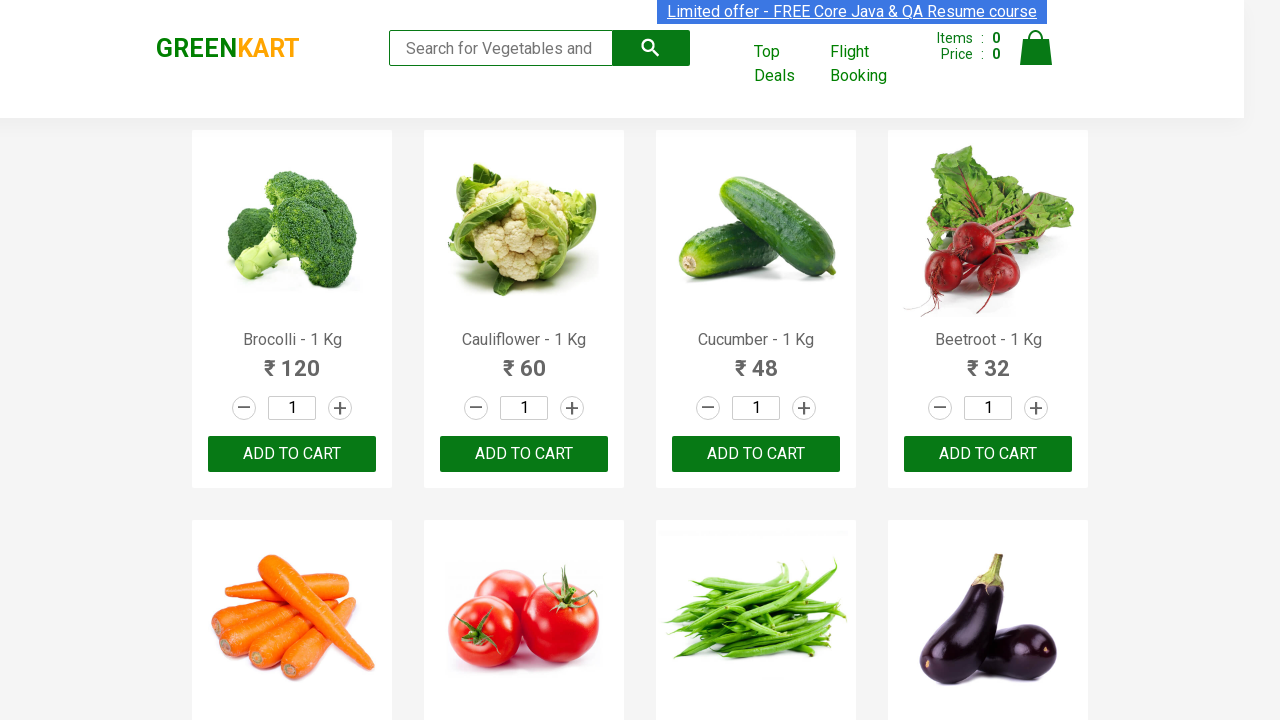

Clicked add to cart button for Cashews product at (292, 569) on .products .product >> nth=28 >> button
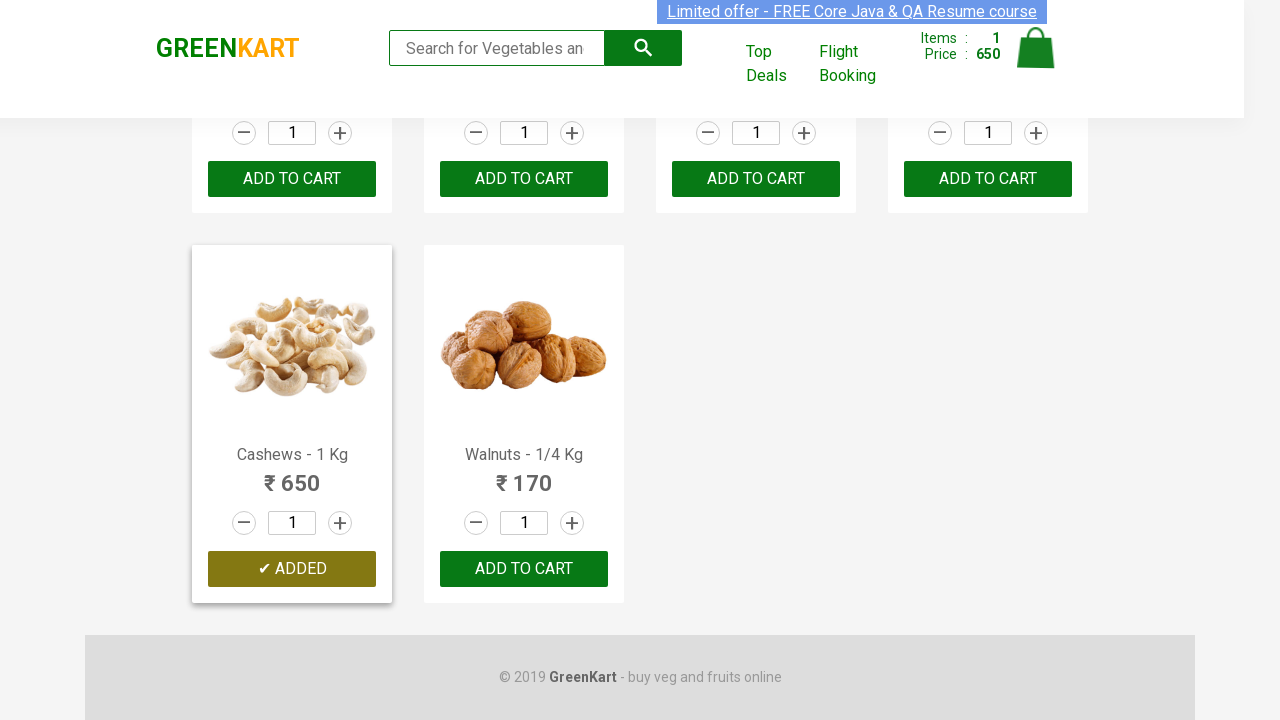

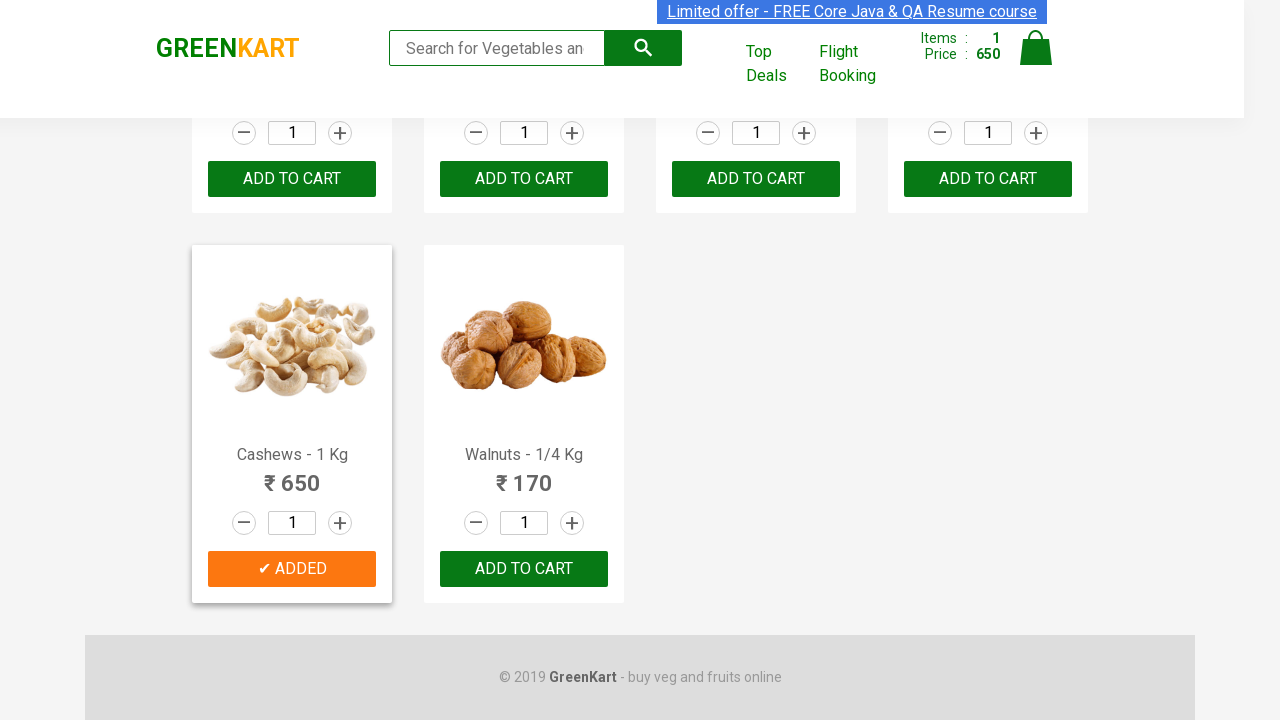